Navigates to VWO app page and clicks on the "Start a free trial" link to test navigation functionality

Starting URL: https://app.vwo.com

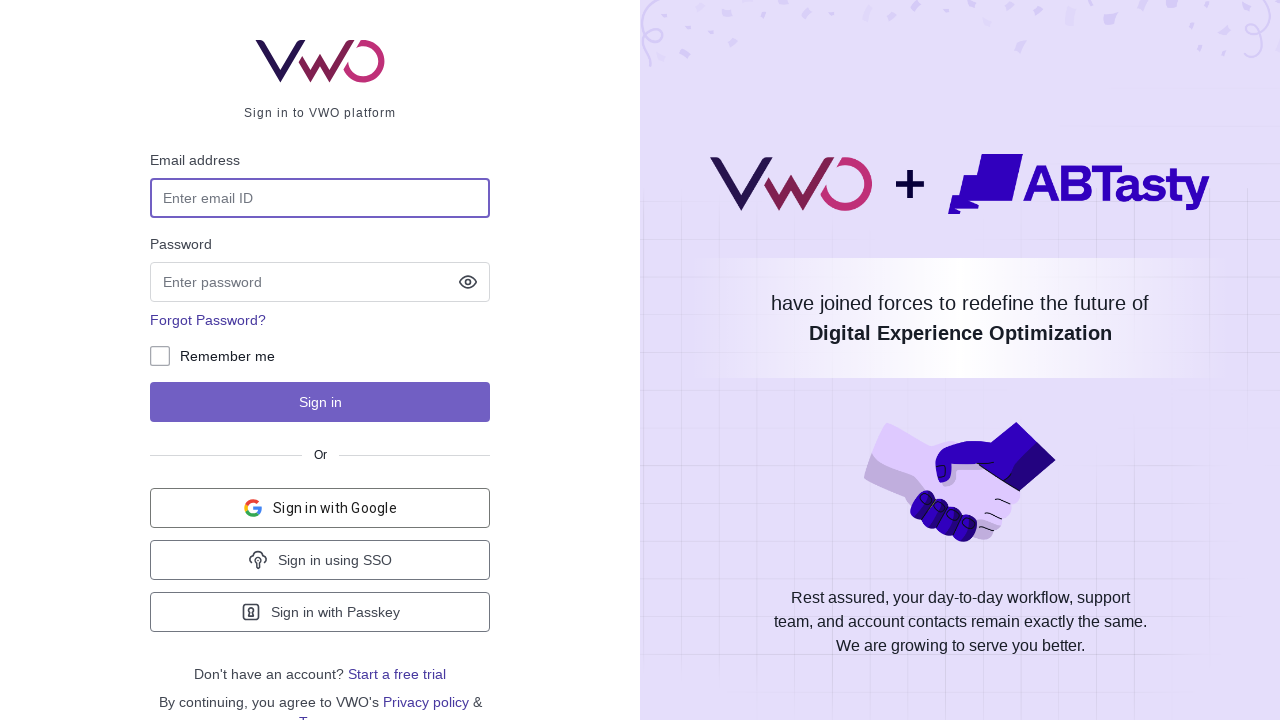

Navigated to VWO app page at https://app.vwo.com
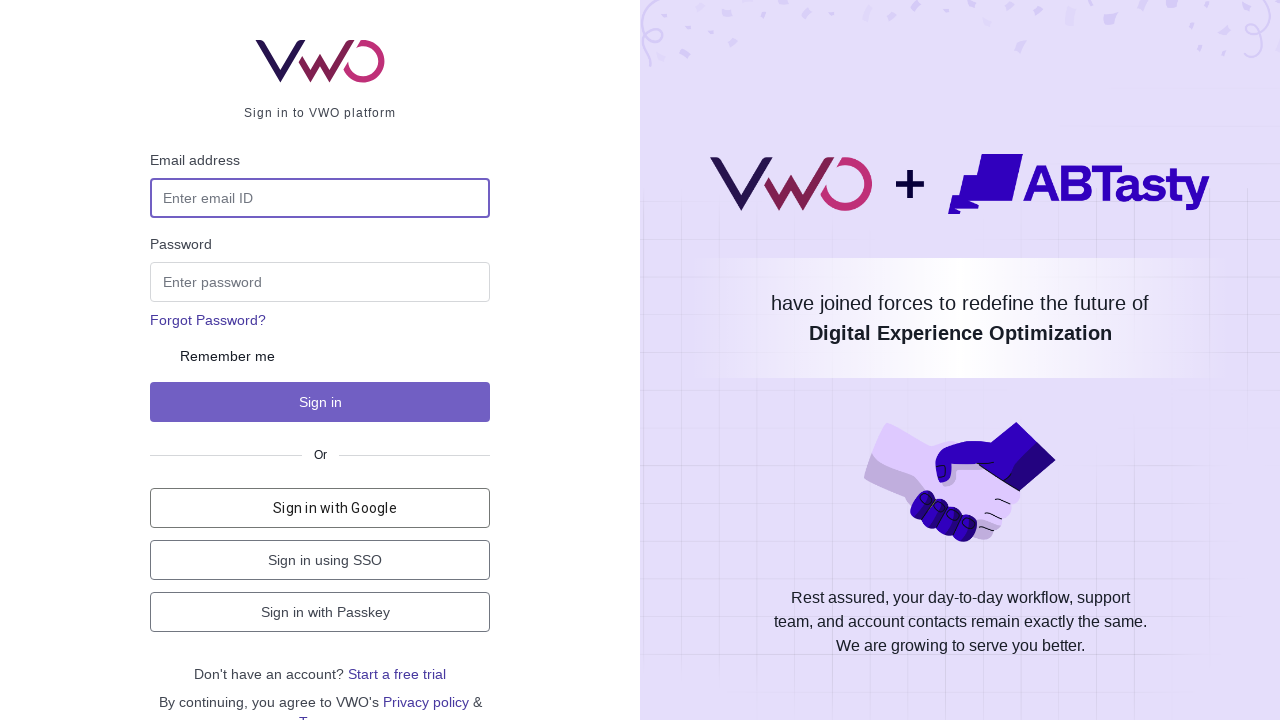

Clicked on 'Start a free trial' link at (397, 674) on text=Start a free trial
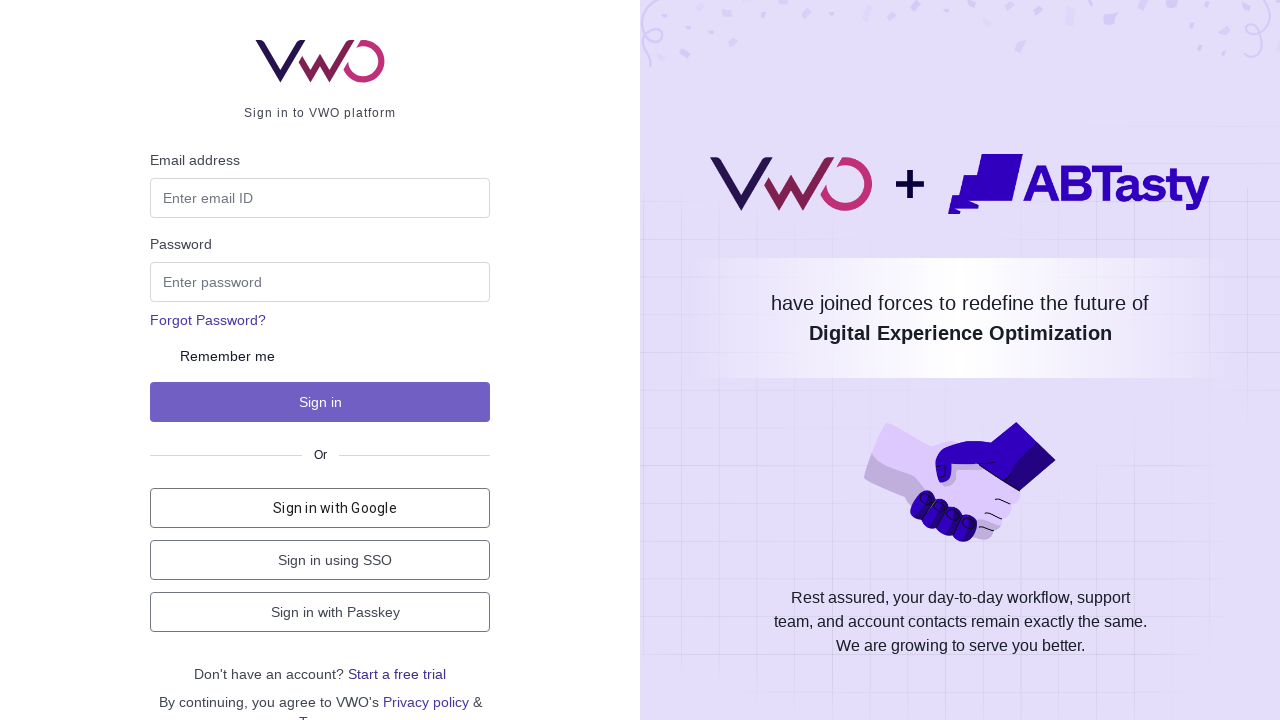

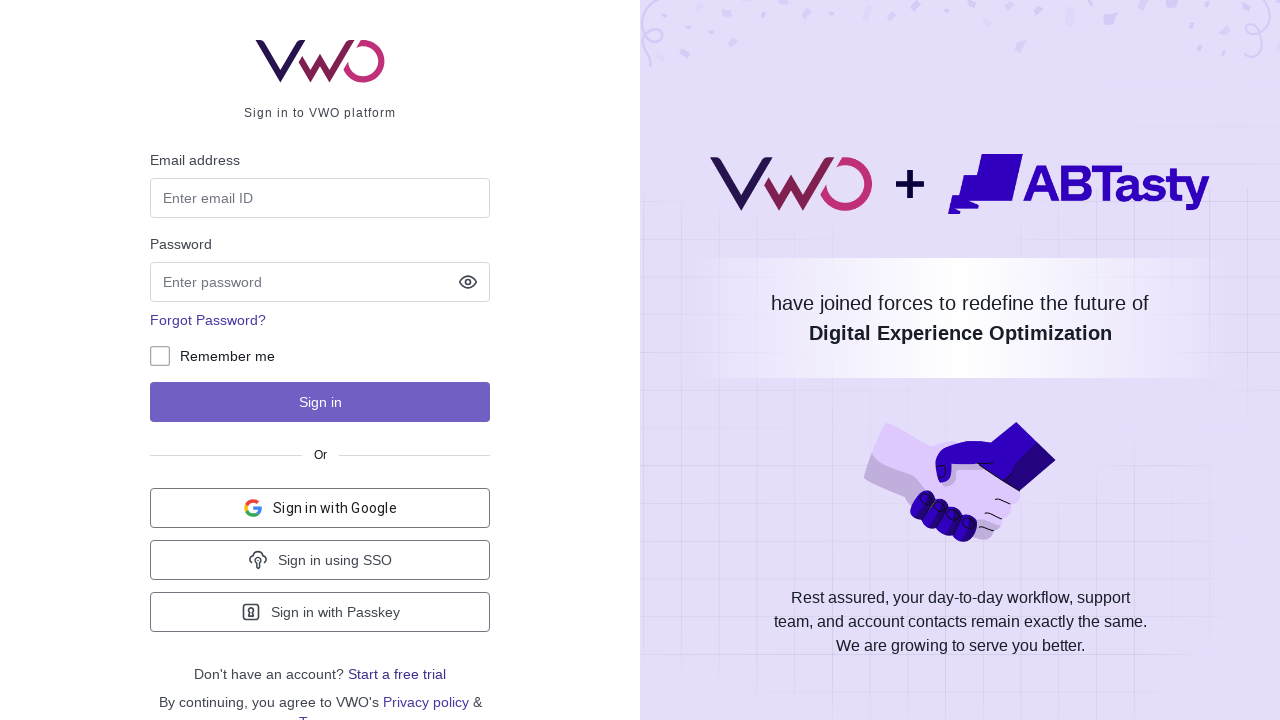